Tests modal dialog functionality by opening and closing both small and large modal dialogs

Starting URL: https://demoqa.com/modal-dialogs

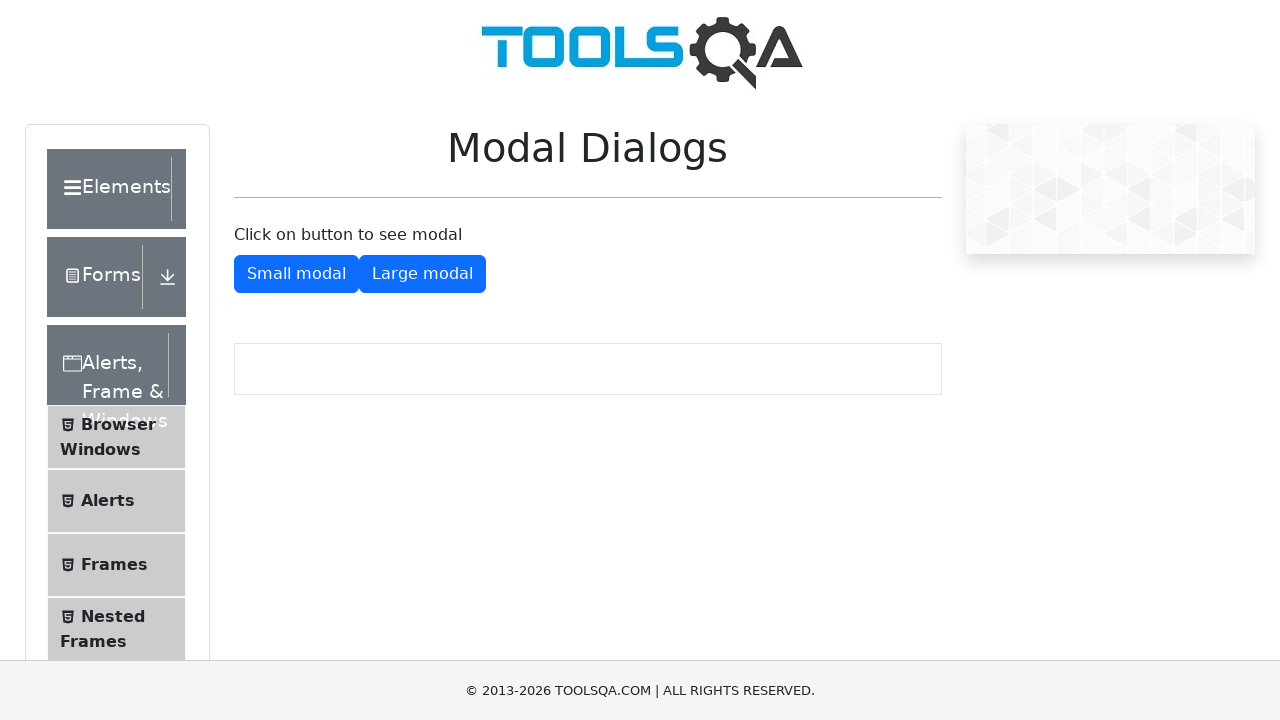

Clicked button to open small modal dialog at (296, 274) on #showSmallModal
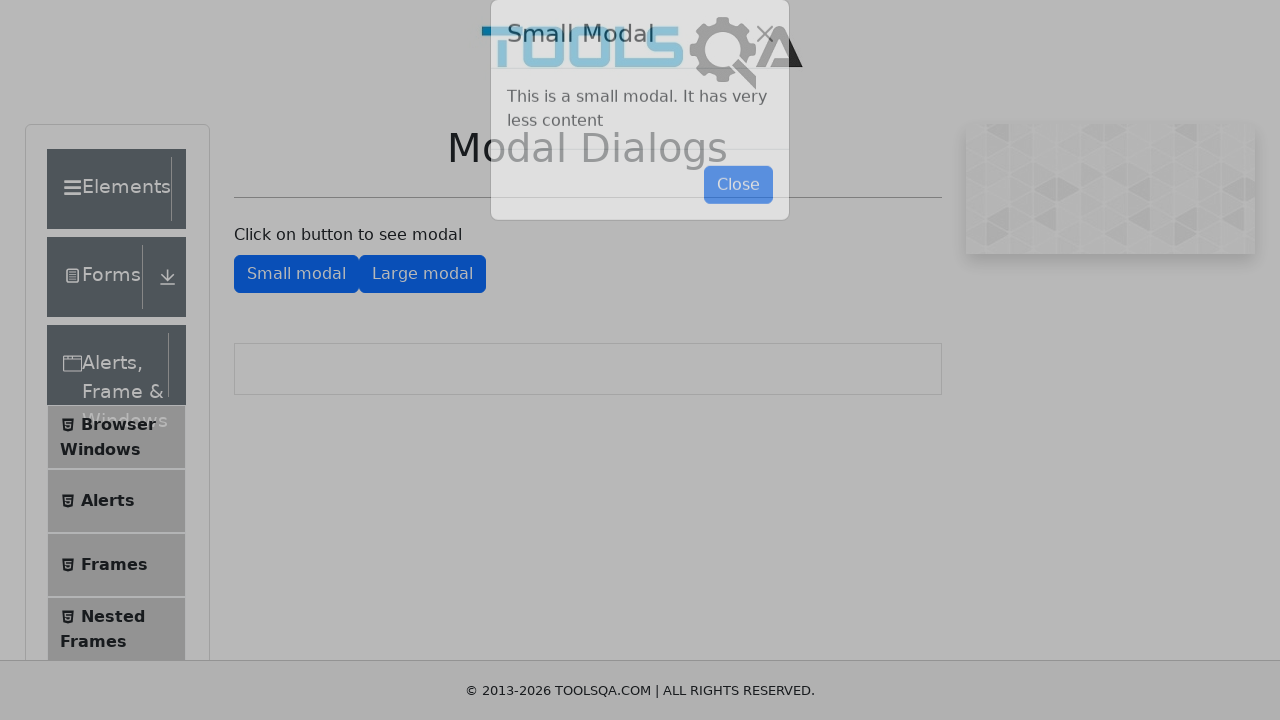

Small modal dialog opened and visible
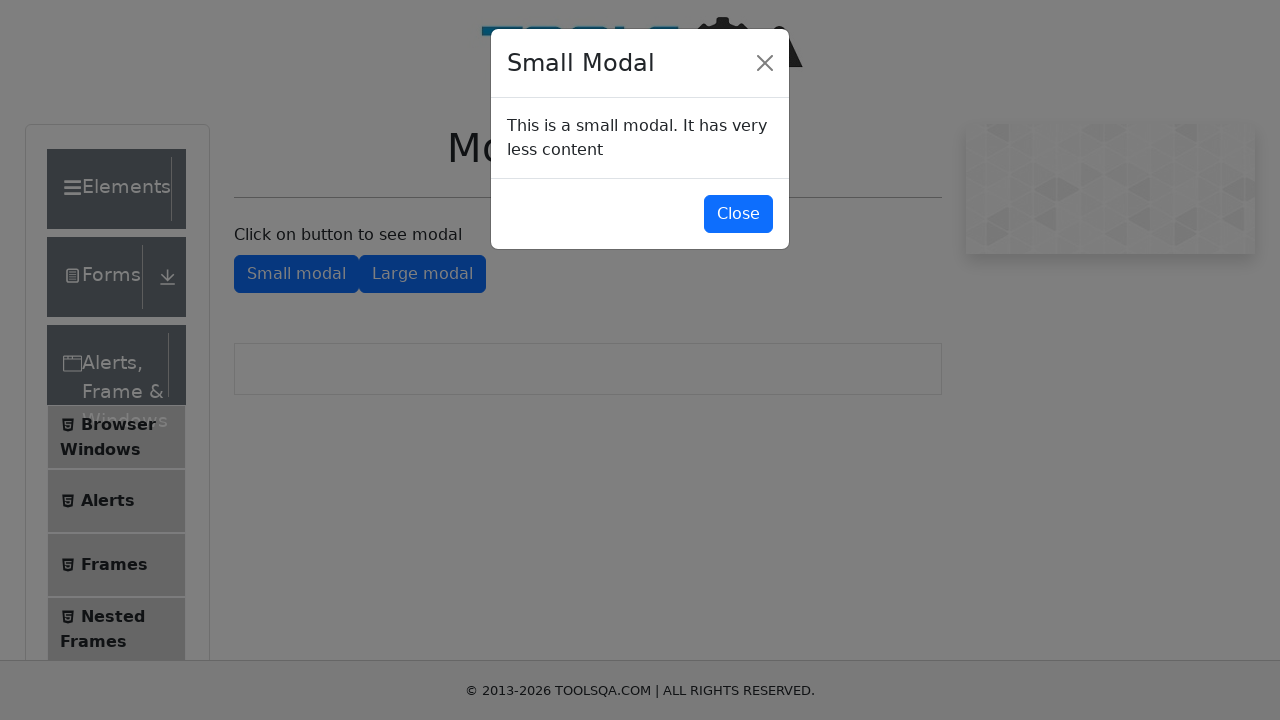

Clicked button to close small modal dialog at (738, 214) on #closeSmallModal
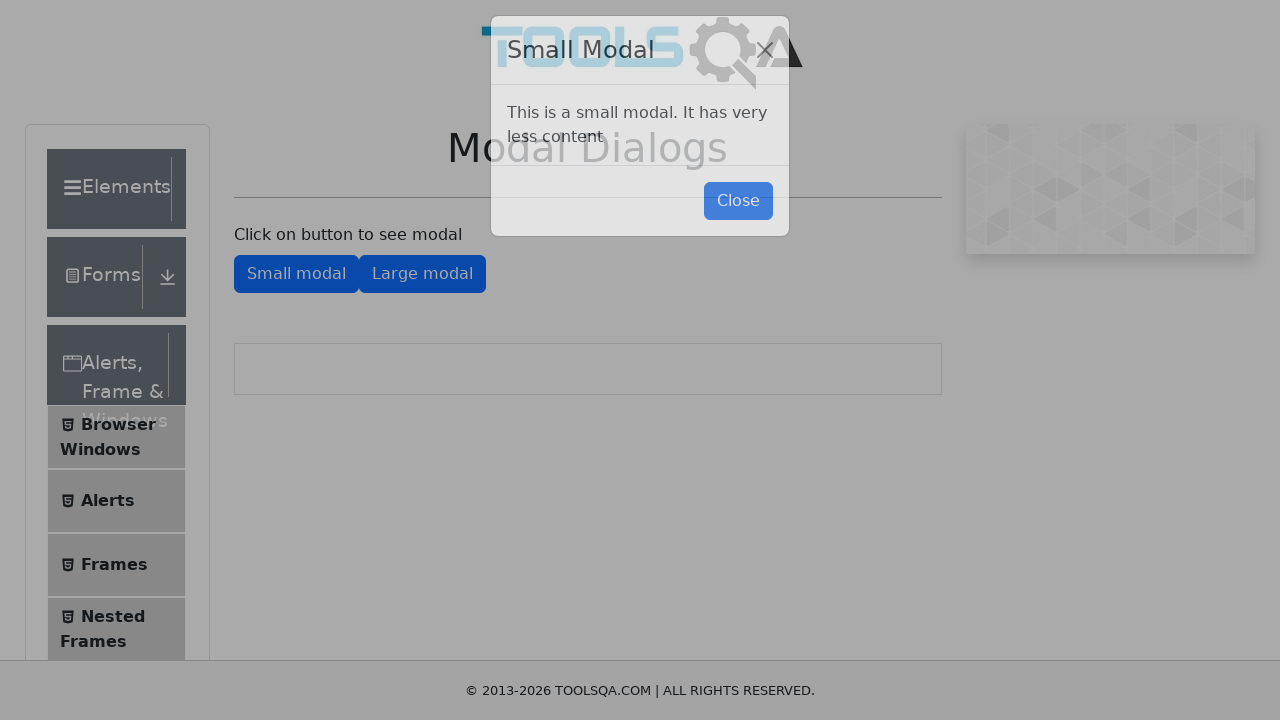

Clicked button to open large modal dialog at (422, 274) on #showLargeModal
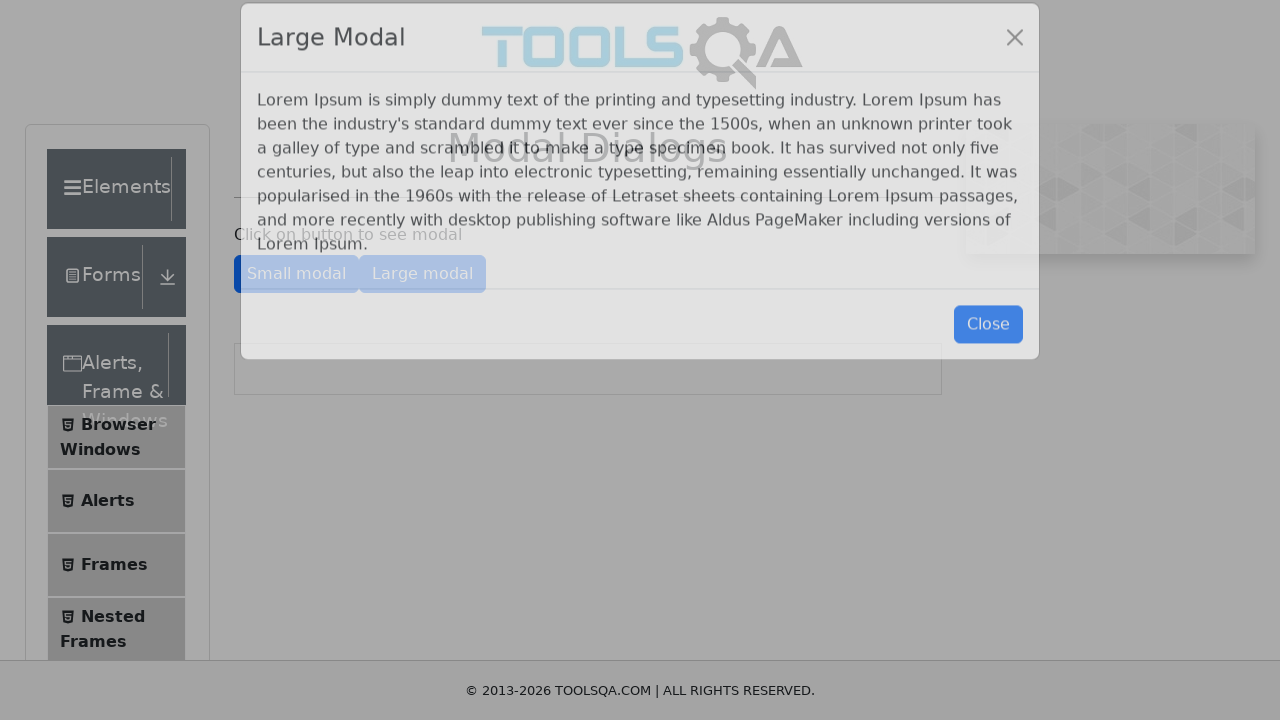

Large modal dialog opened and visible
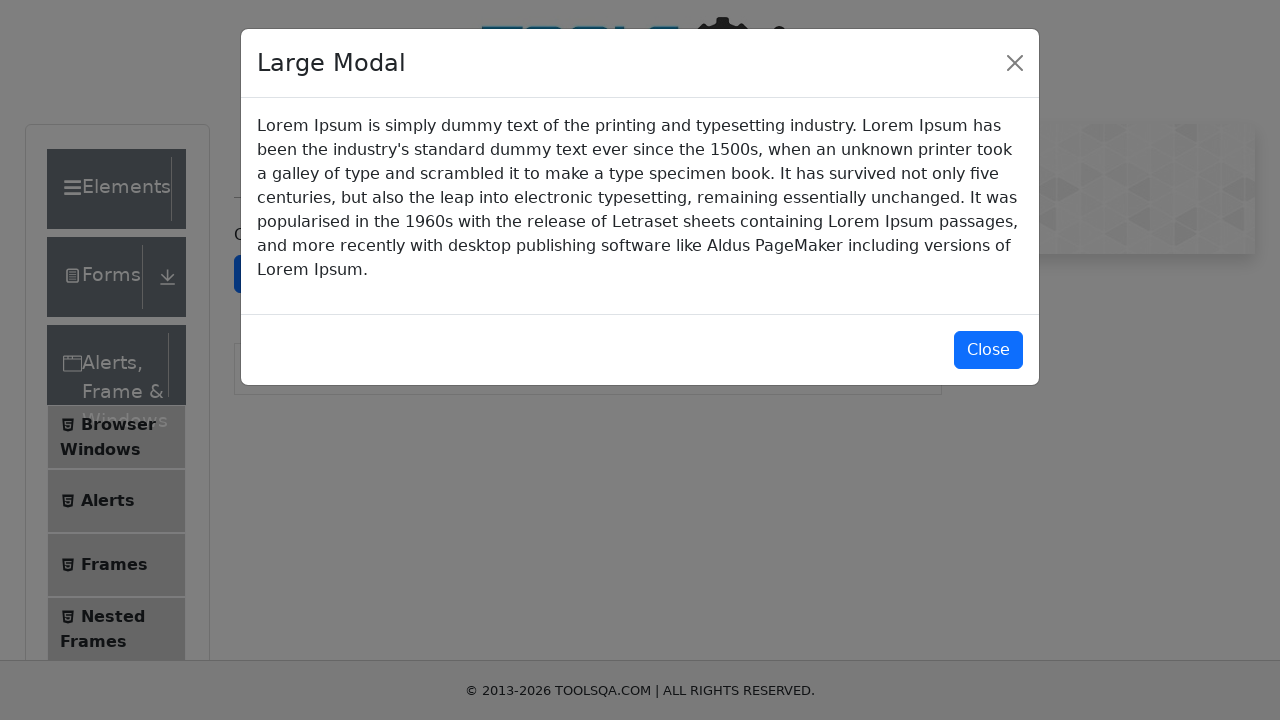

Clicked button to close large modal dialog at (988, 350) on #closeLargeModal
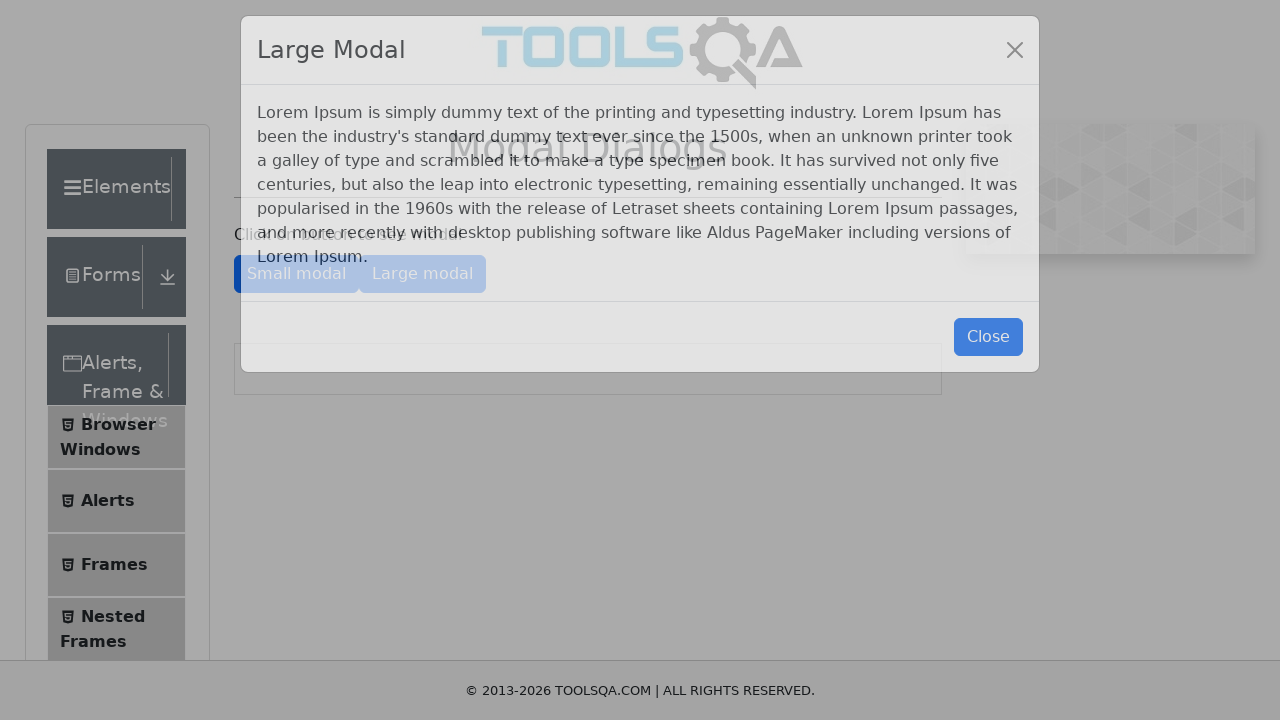

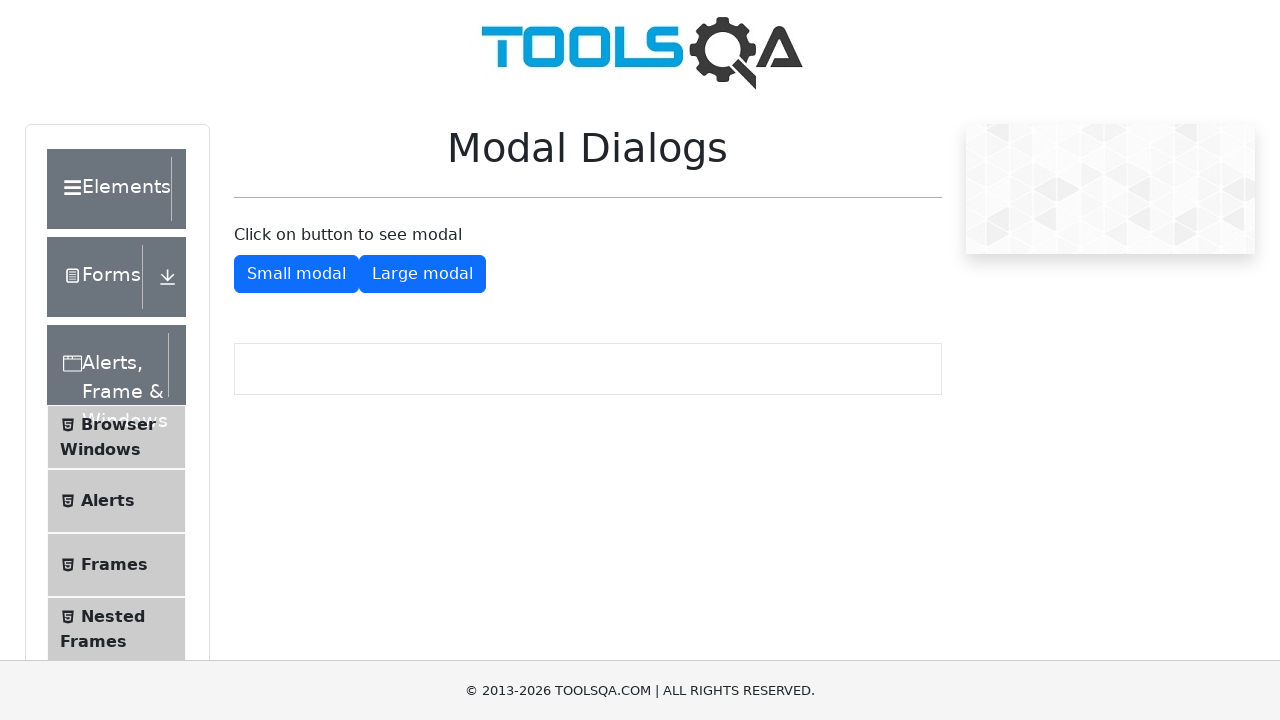